Tests navigation using partial link text on The Internet website

Starting URL: https://the-internet.herokuapp.com

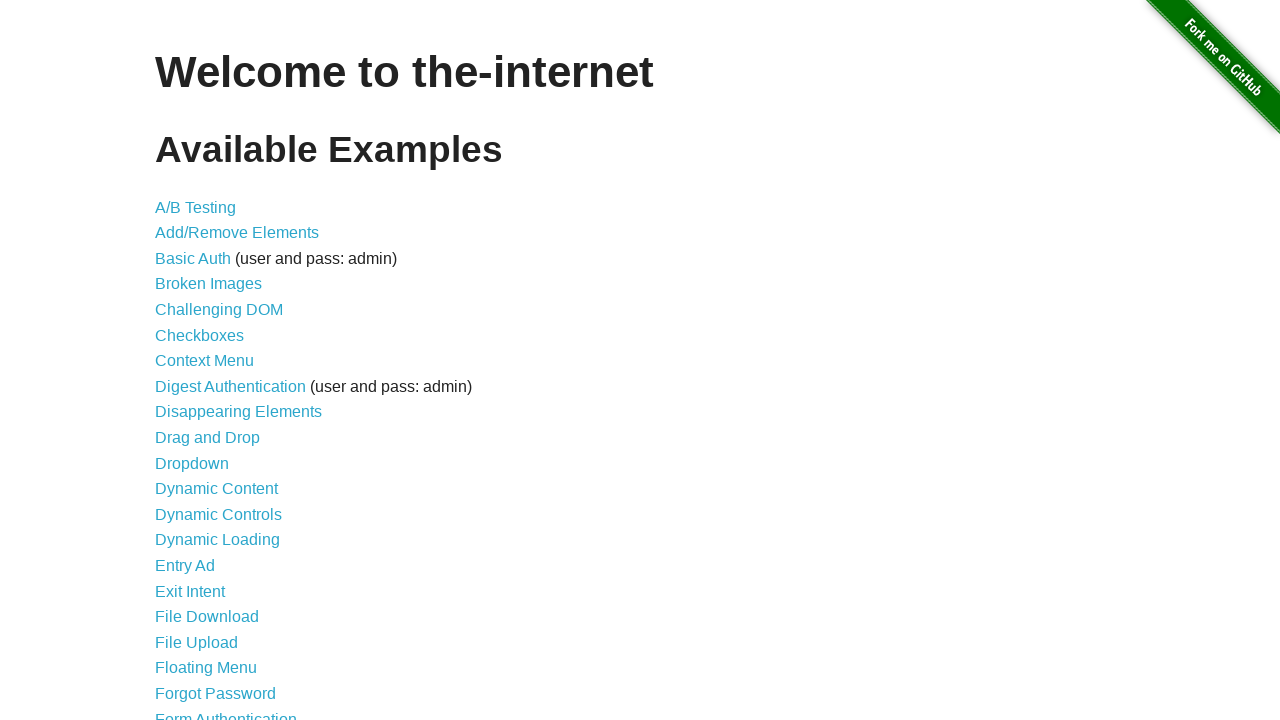

Clicked on File Download link using partial text match at (207, 617) on text=/File D/
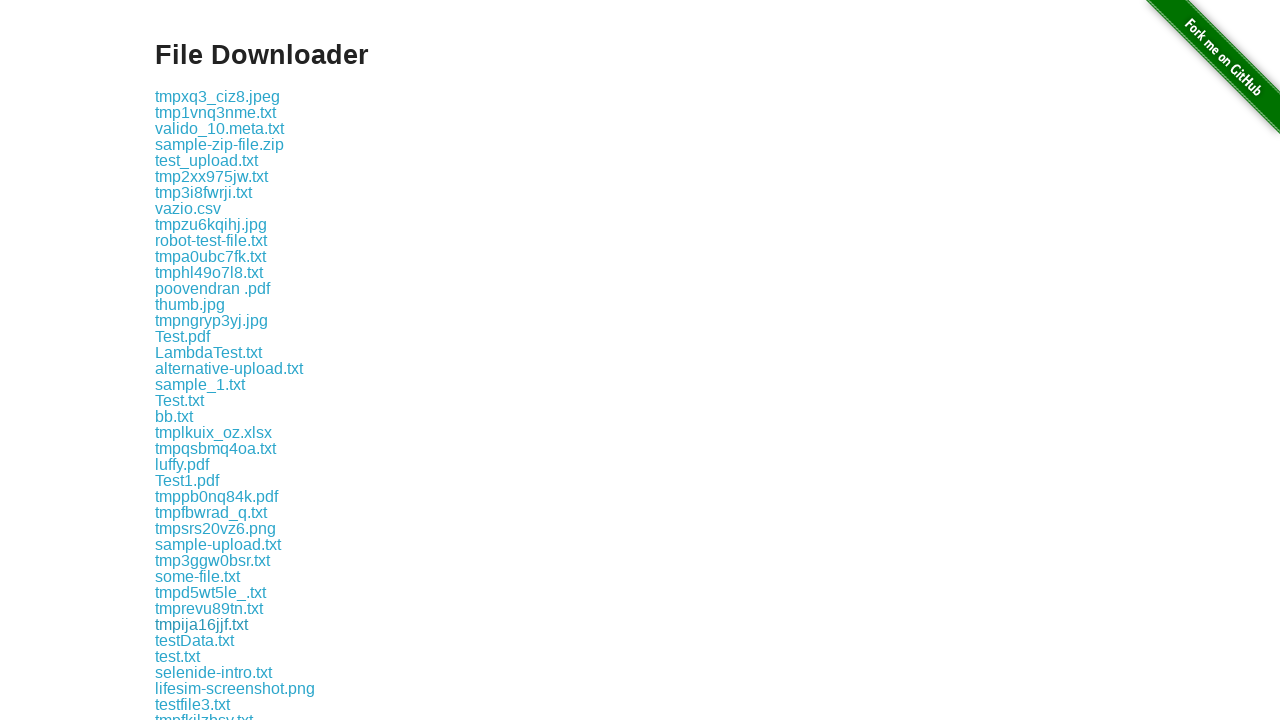

Navigated back to previous page
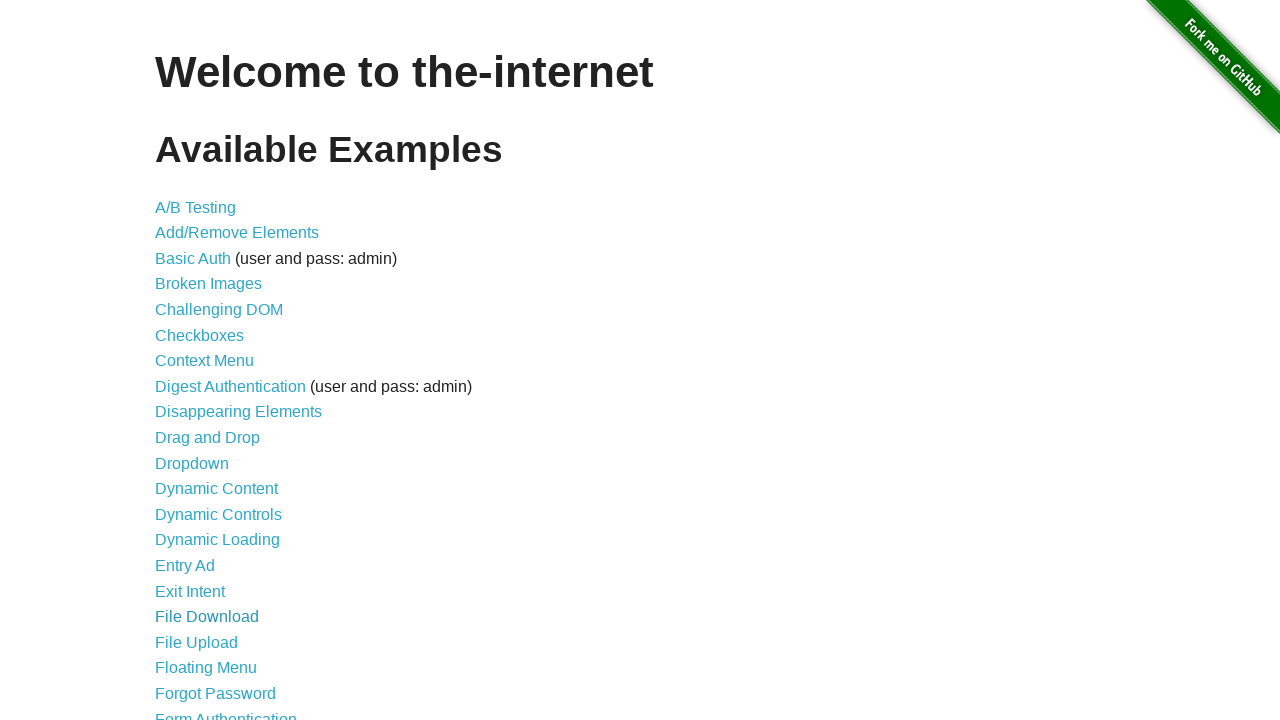

Clicked on Key Presses link using partial text match at (200, 360) on text=/Key/
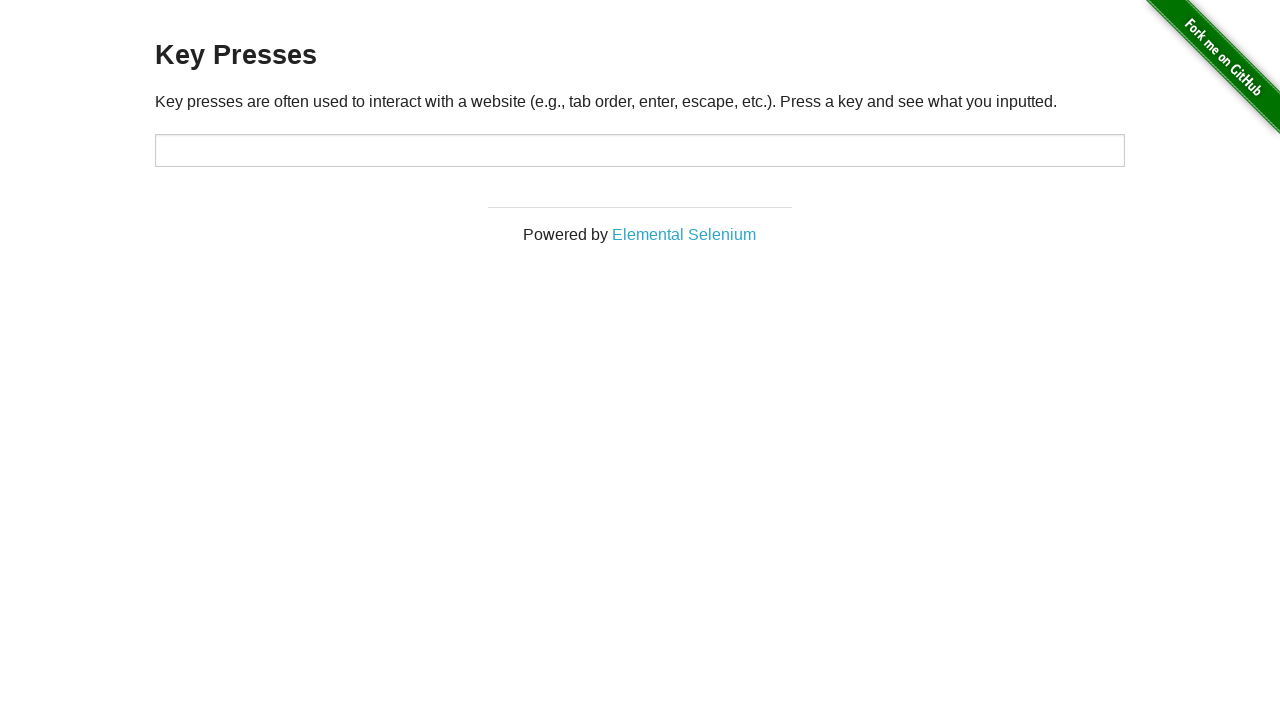

Clicked on Elemental Selenium link using partial text match at (684, 234) on text=/Element/
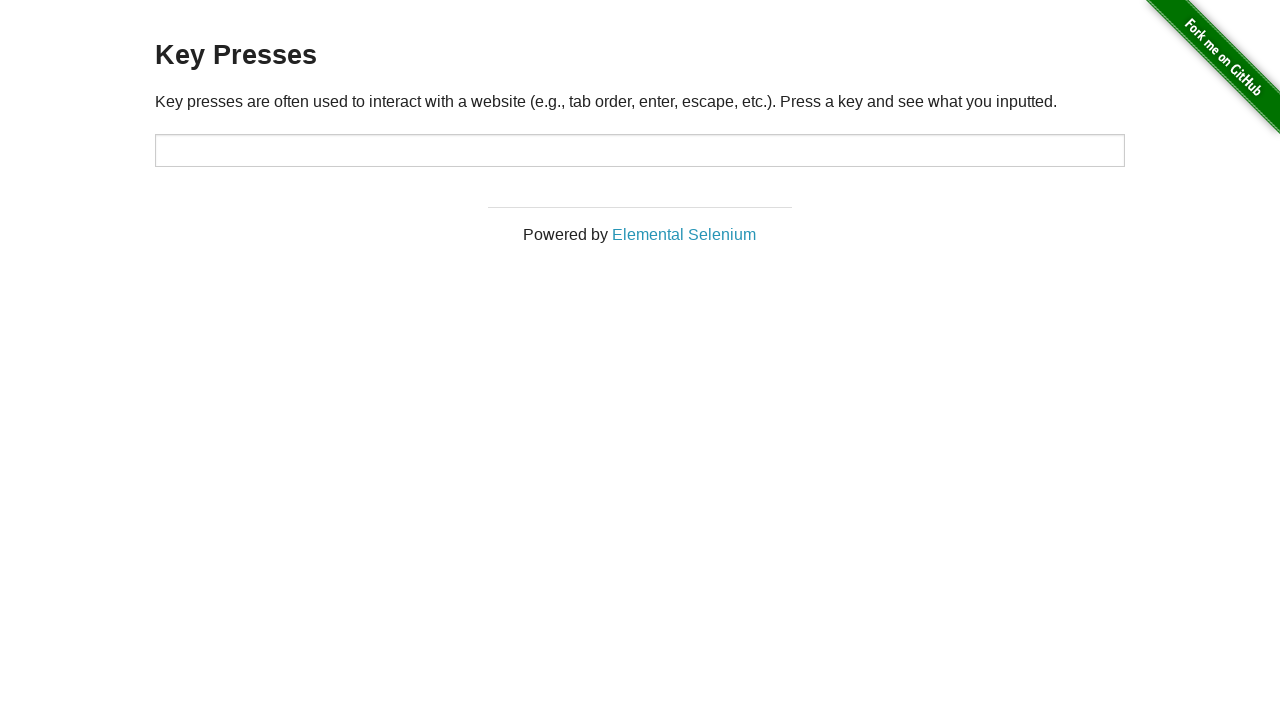

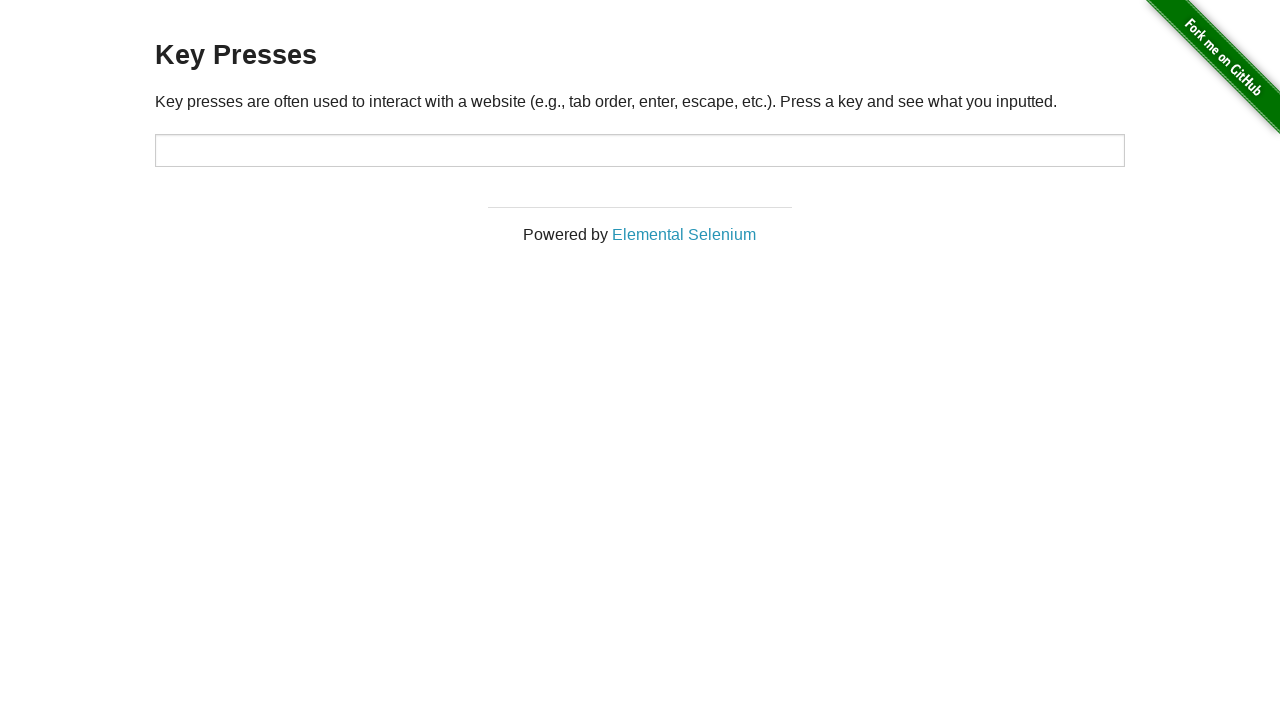